Navigates to the-internet.herokuapp.com, clicks on the "Inputs" link, and enters a number in the input field

Starting URL: https://the-internet.herokuapp.com/

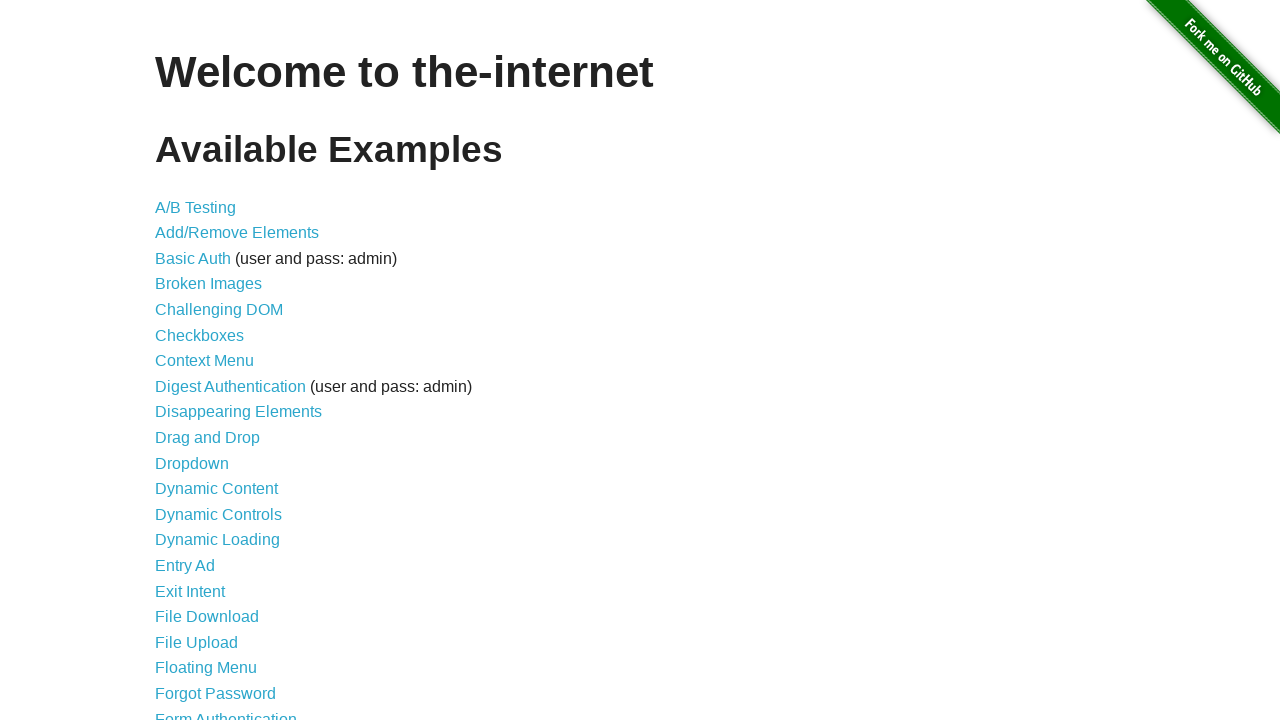

Clicked on the 'Inputs' link at (176, 361) on a:has-text('Inputs')
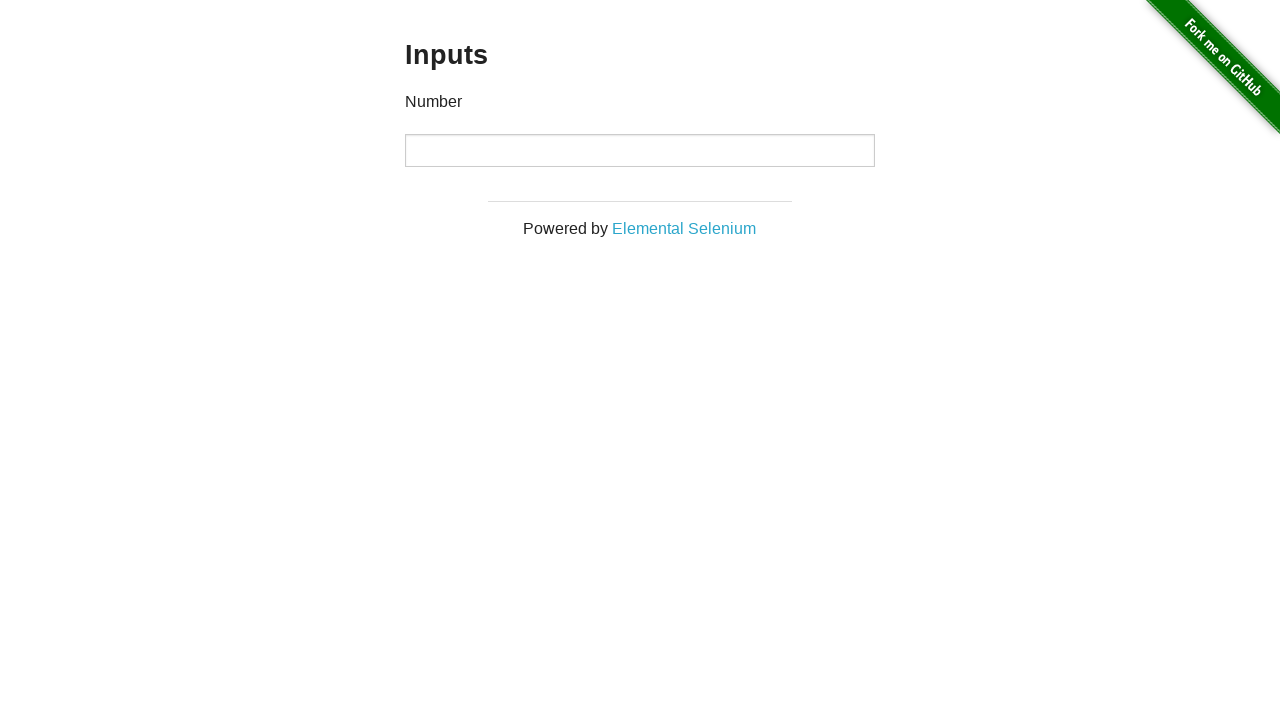

Entered '55' in the input field on input
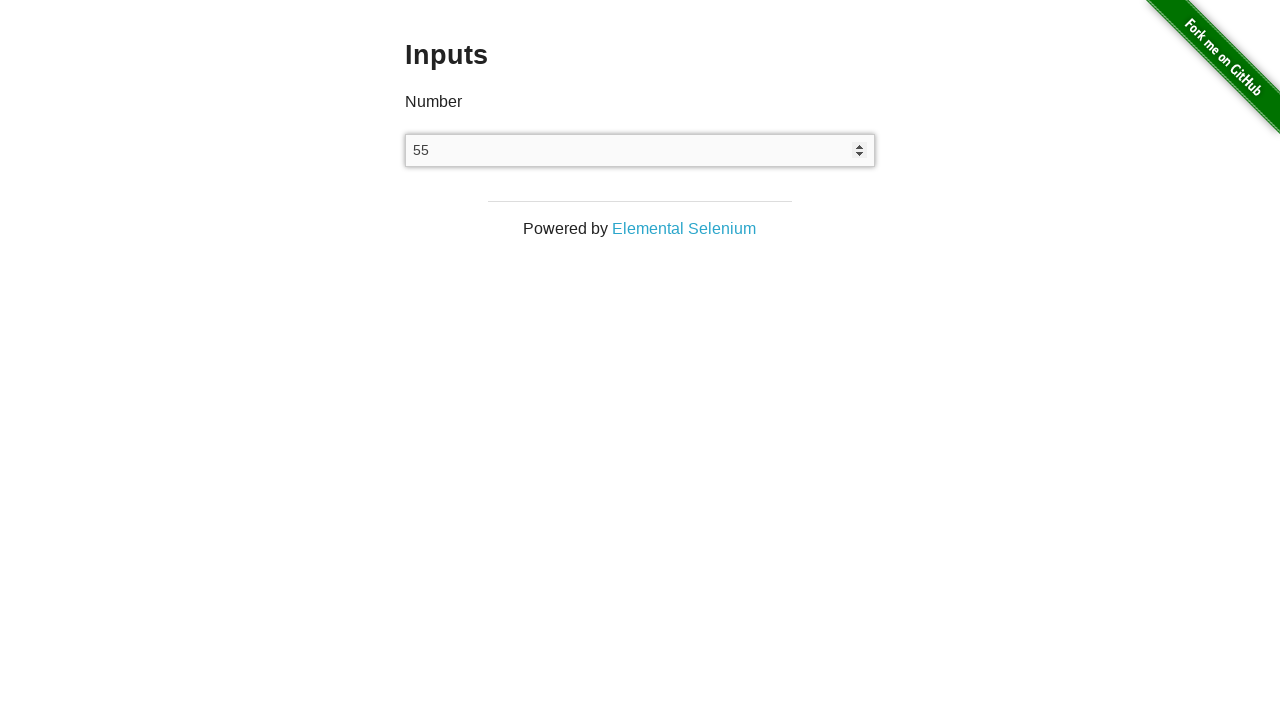

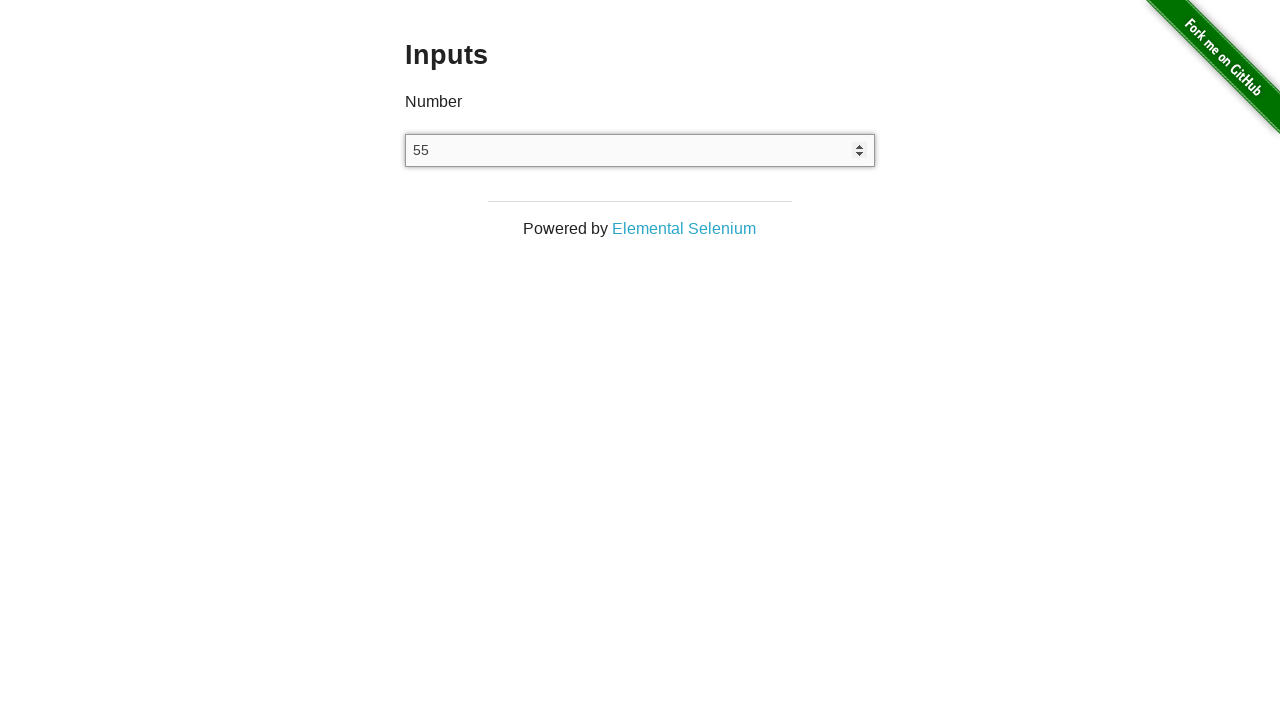